Navigates to Rediff.com, clicks on the money section link, then clicks on money gainers link, scrolls down the page, and waits for the stock table to load to verify the data is displayed.

Starting URL: https://www.rediff.com/

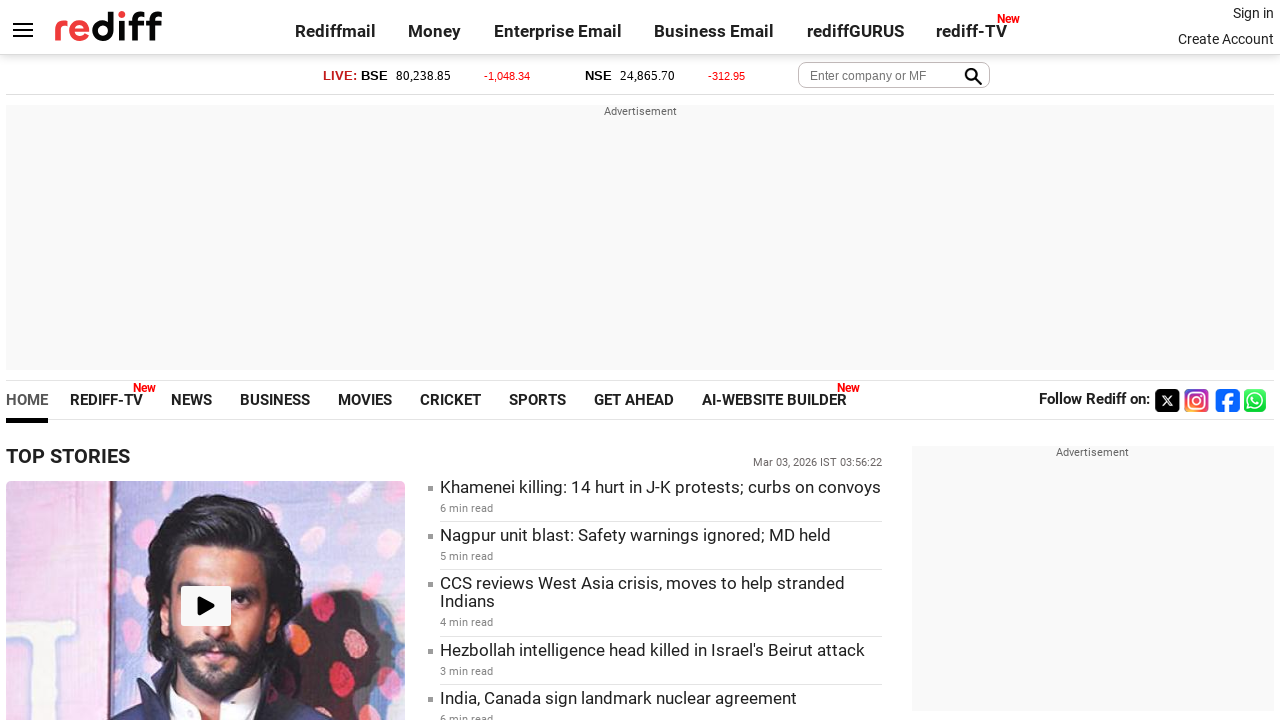

Clicked on money section link in navigation at (435, 31) on xpath=/html/body/div[1]/div/div[3]/a[2]
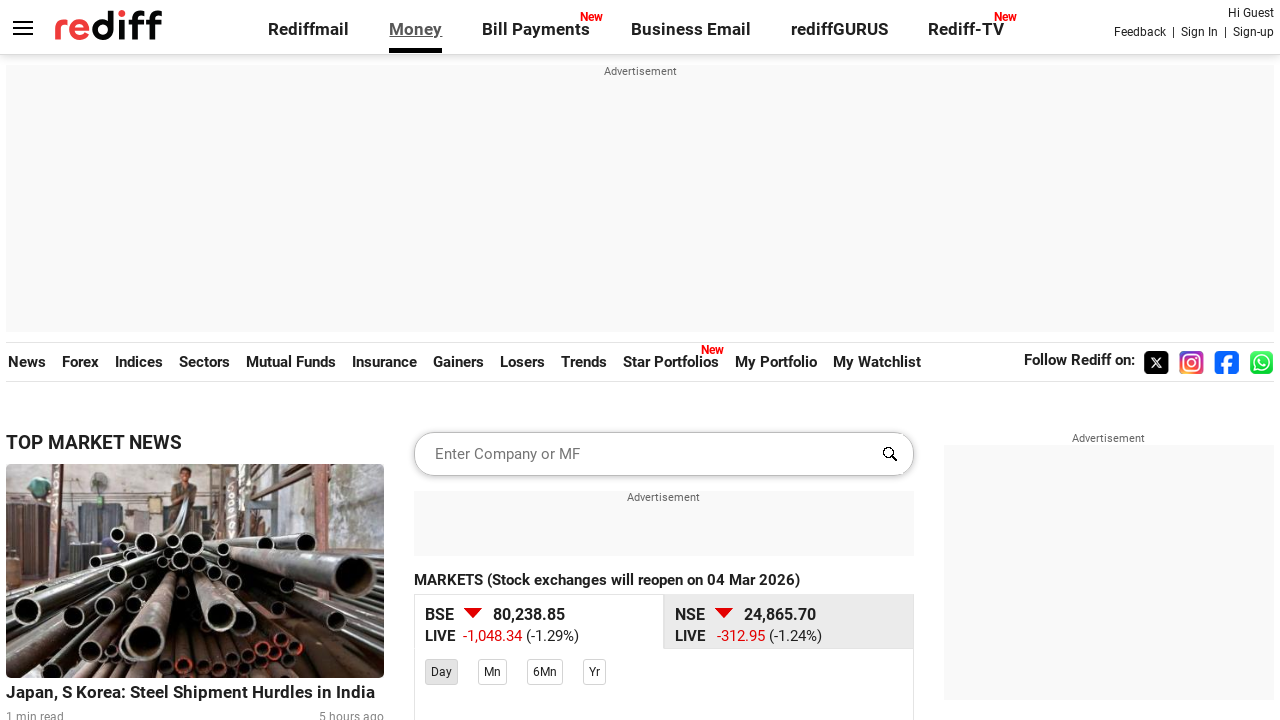

Clicked on money gainers link at (459, 362) on xpath=/html/body/div[5]/div[1]/span[7]/a
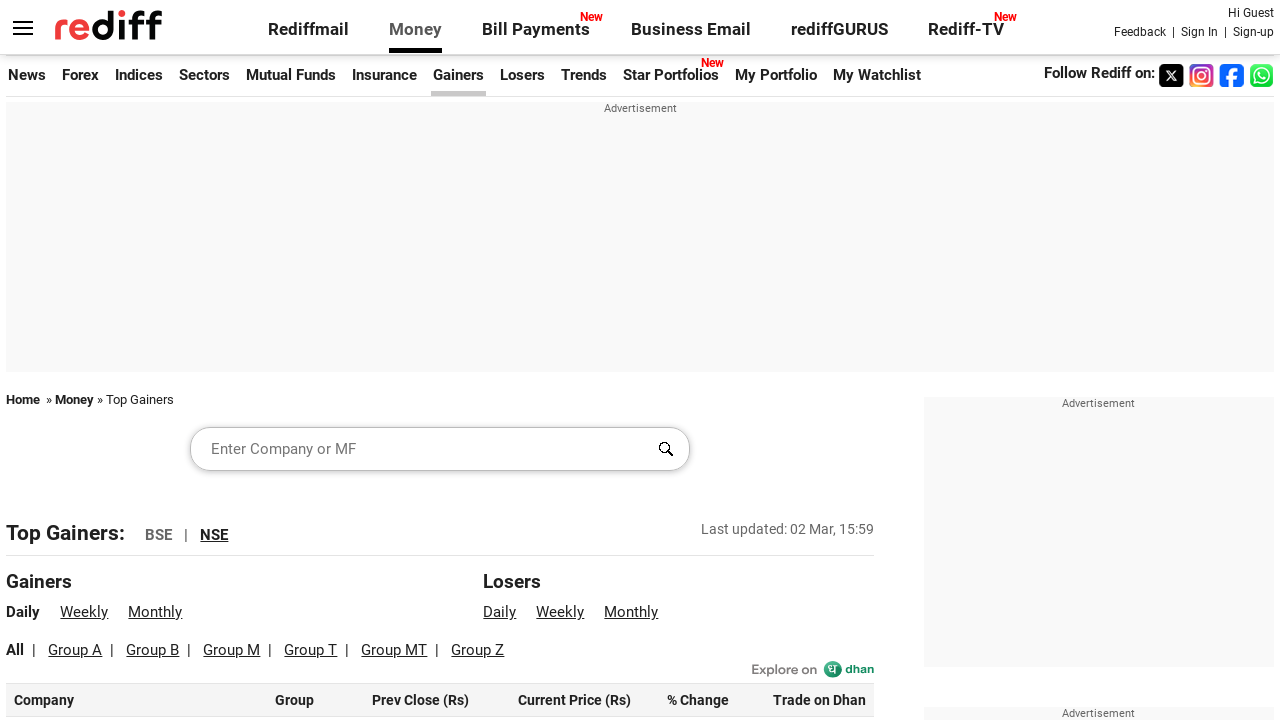

Scrolled down the page by 500 pixels
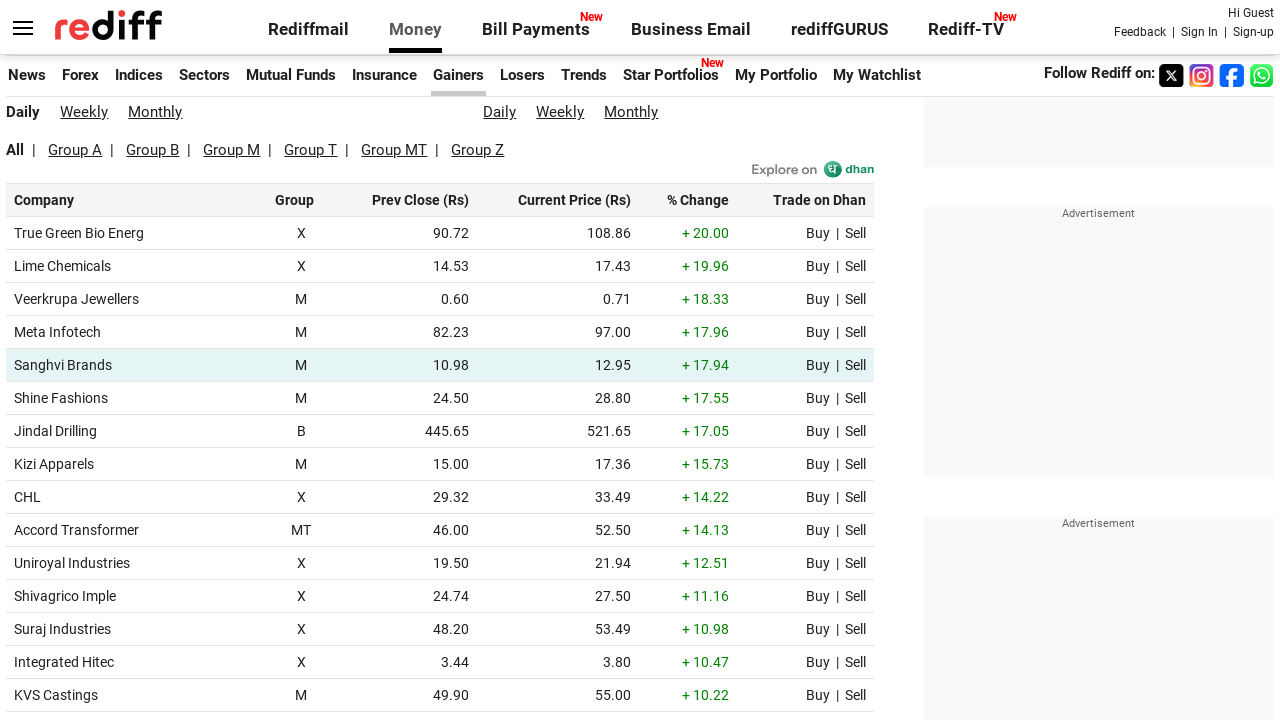

Stock table headers loaded successfully
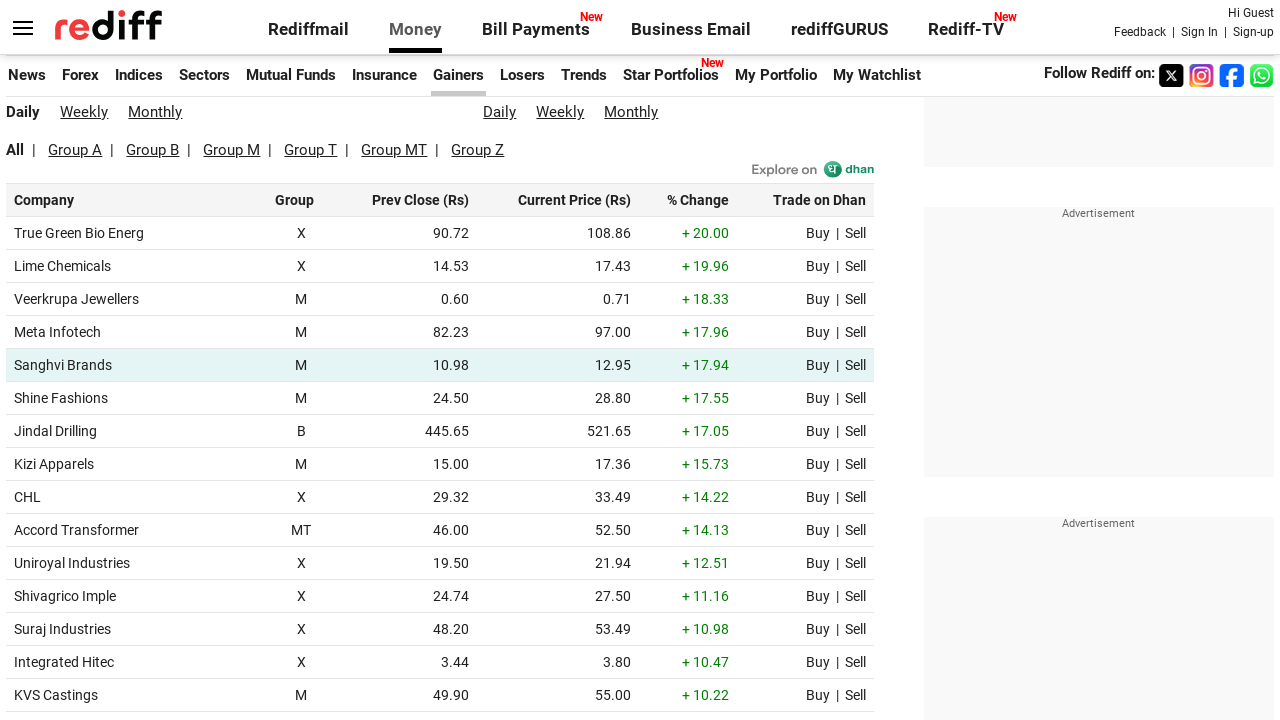

Stock table rows loaded successfully, data is now displayed
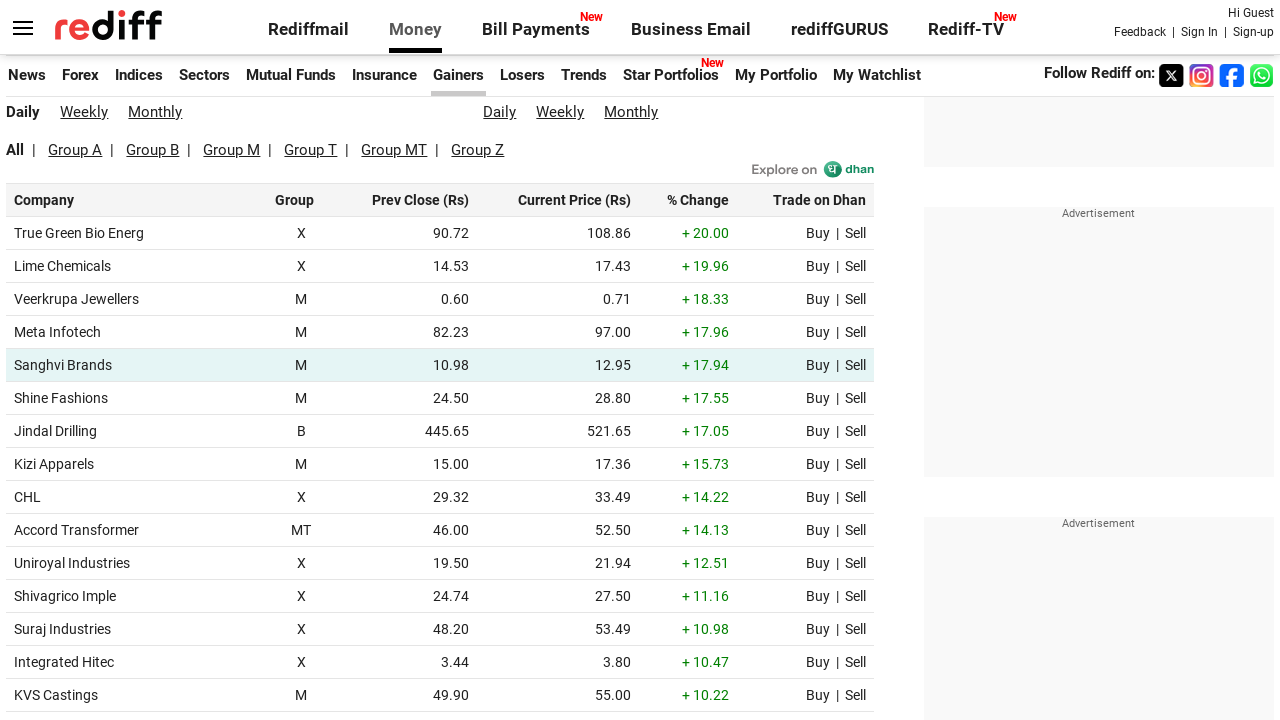

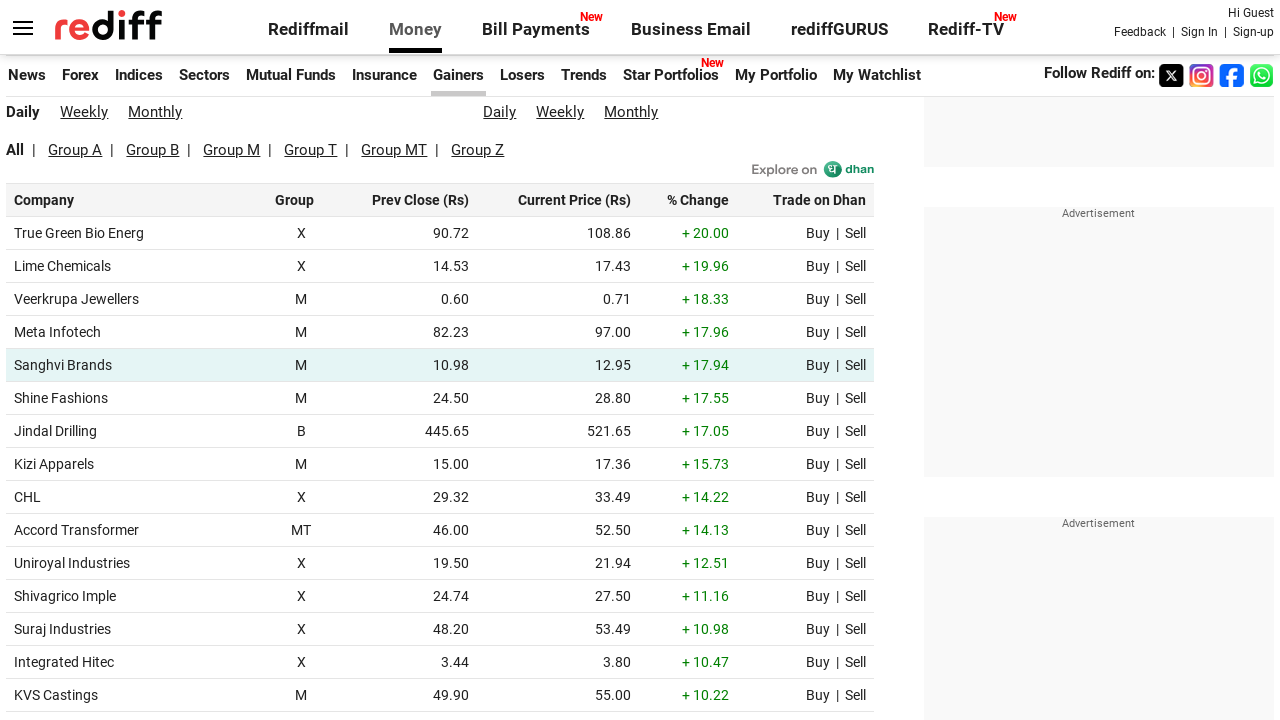